Tests jQuery UI Dialog widget by navigating to the Dialog demo page from the left menu and closing the dialog box using the close icon.

Starting URL: https://jqueryui.com/

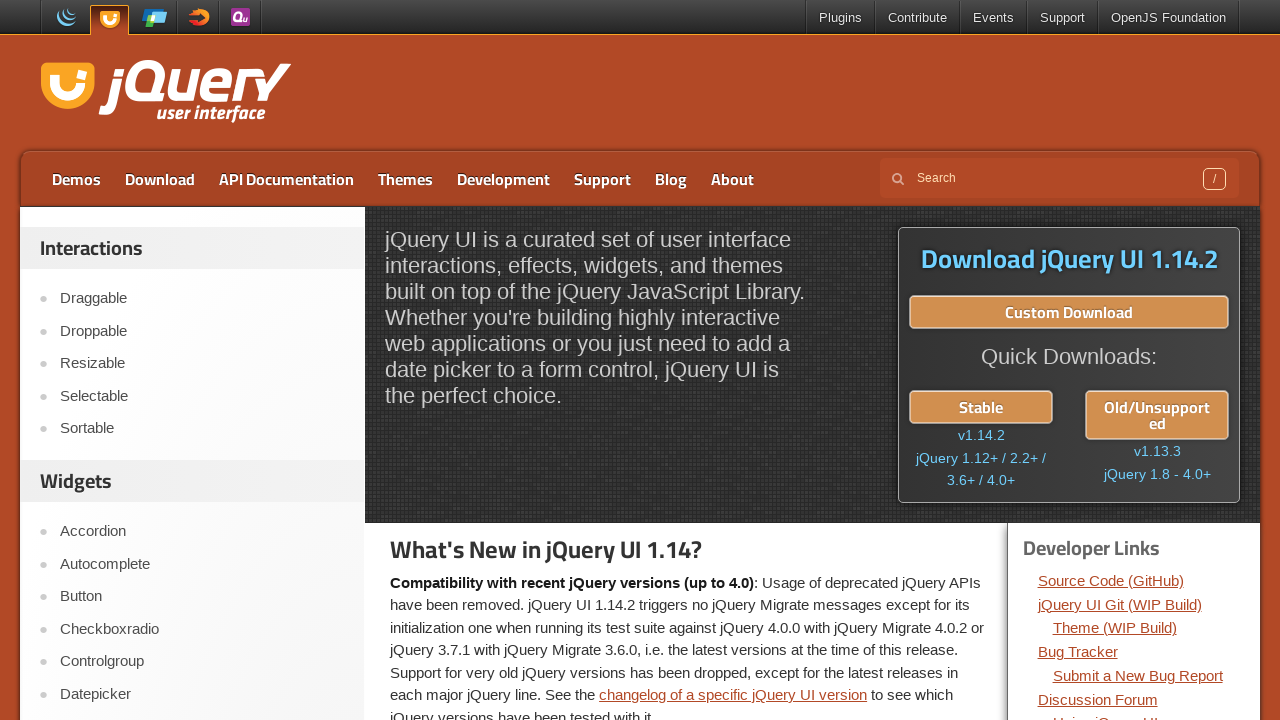

Clicked on 'Dialog' menu link from the left pane at (202, 709) on a:text('Dialog')
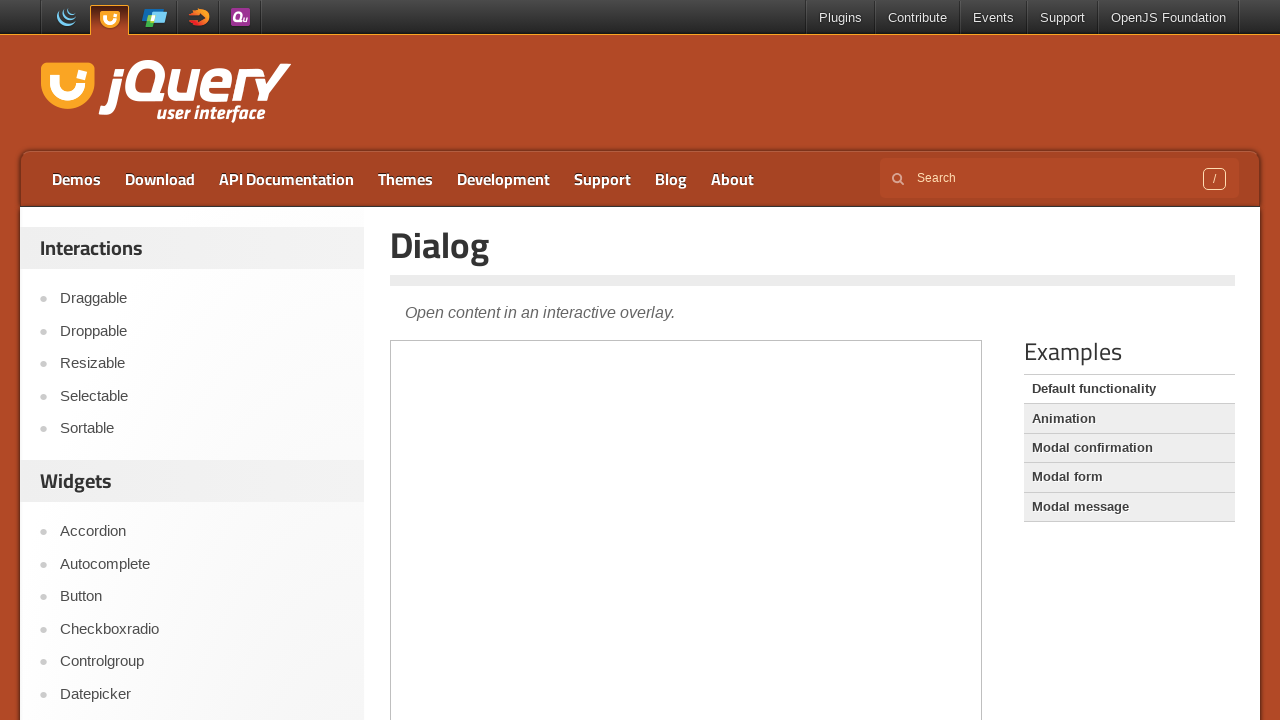

Dialog demo iframe loaded
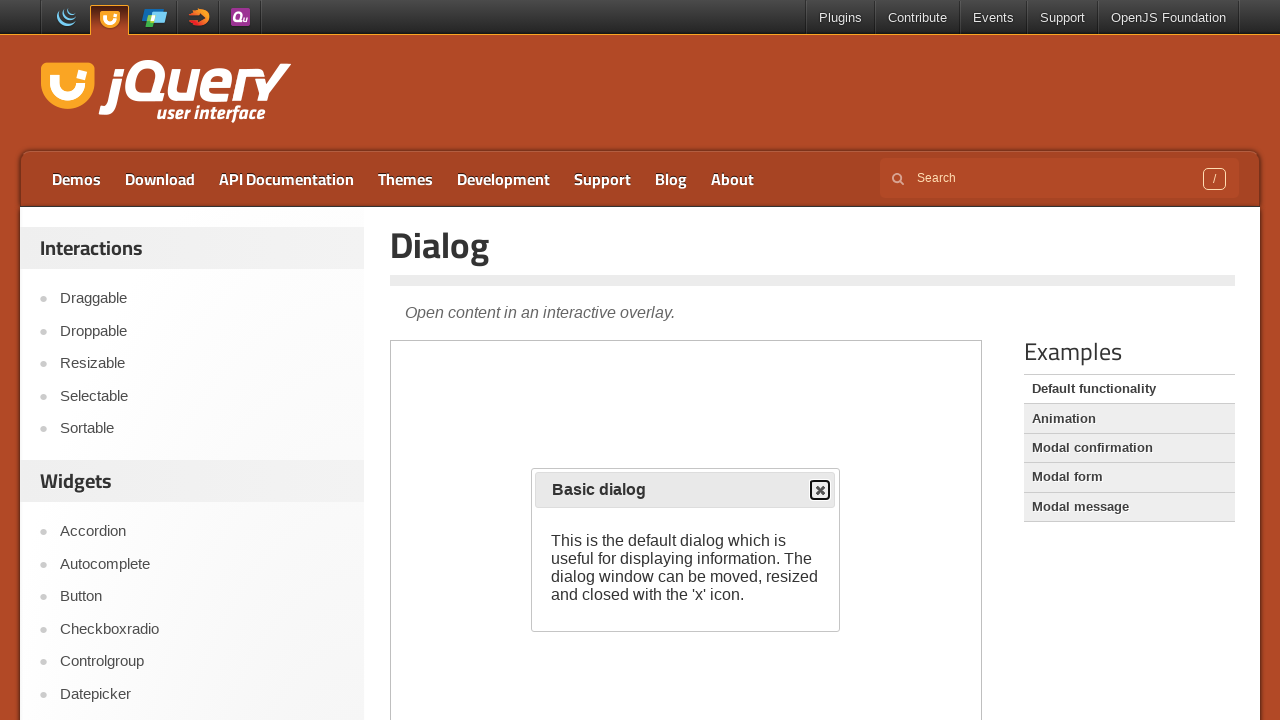

Switched to iframe containing the dialog
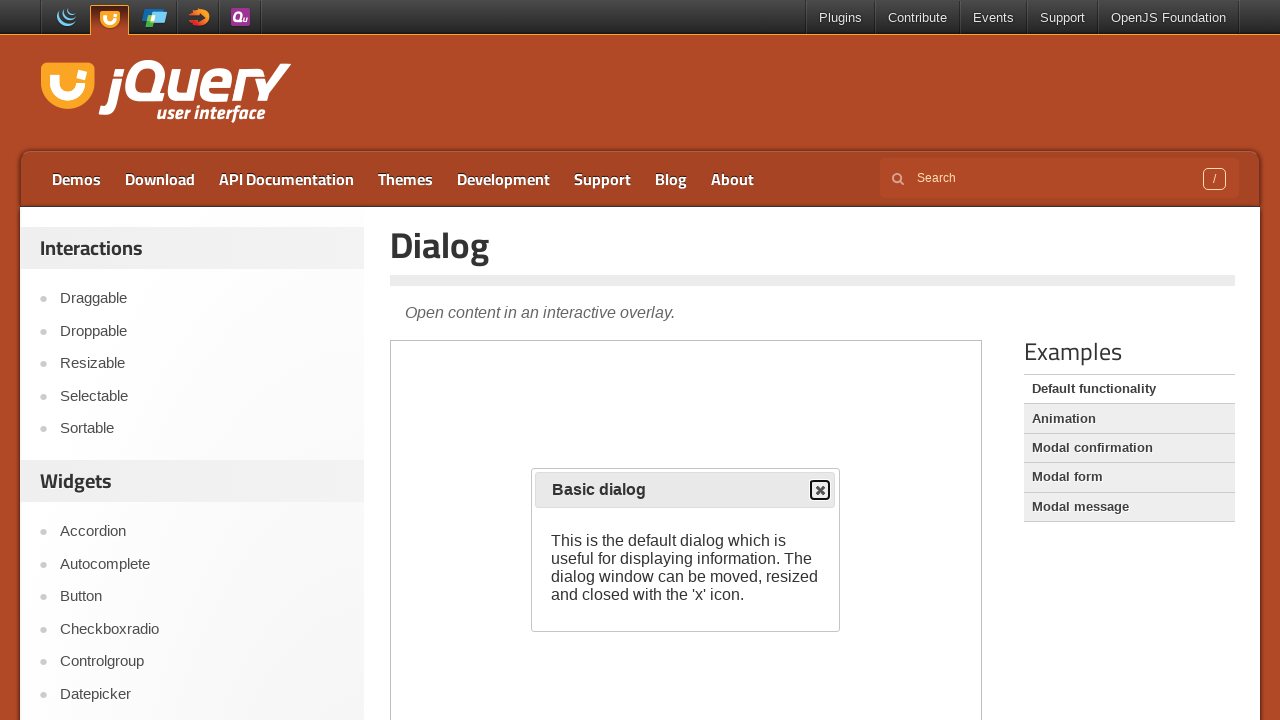

Clicked the close icon on the dialog box at (820, 490) on iframe.demo-frame >> internal:control=enter-frame >> .ui-dialog-titlebar-close
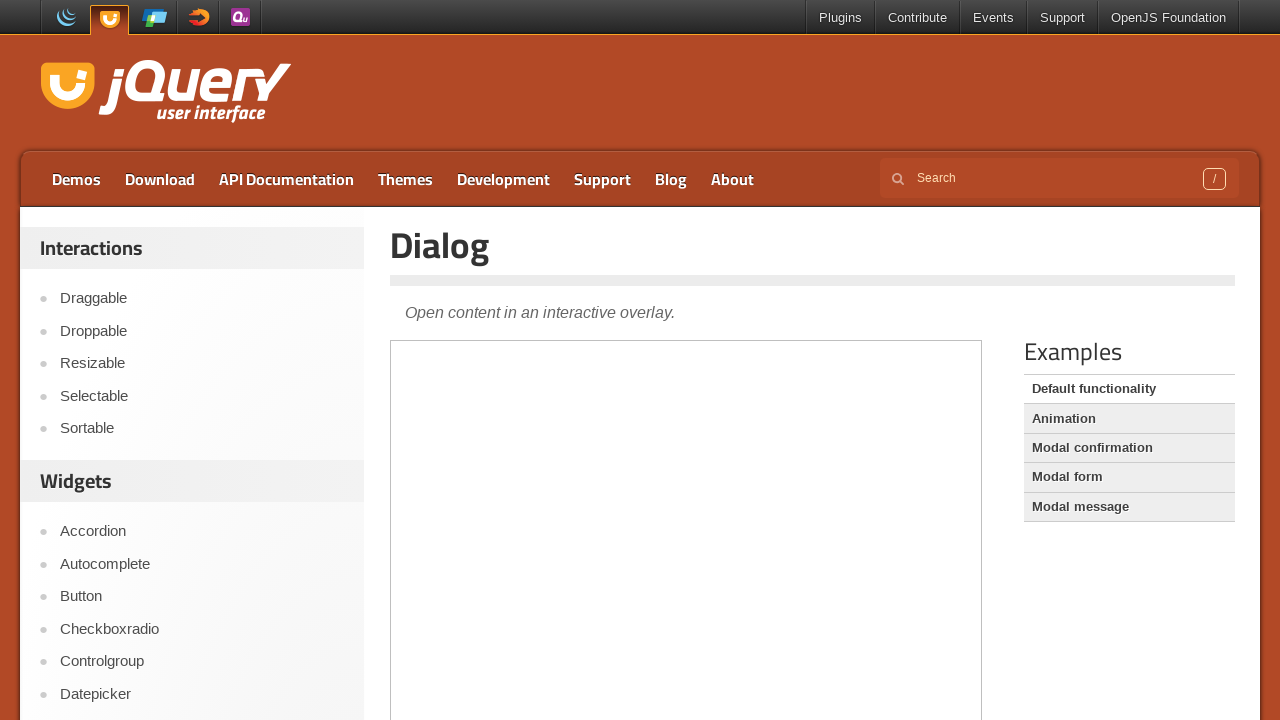

Waited 1 second to verify the dialog is closed
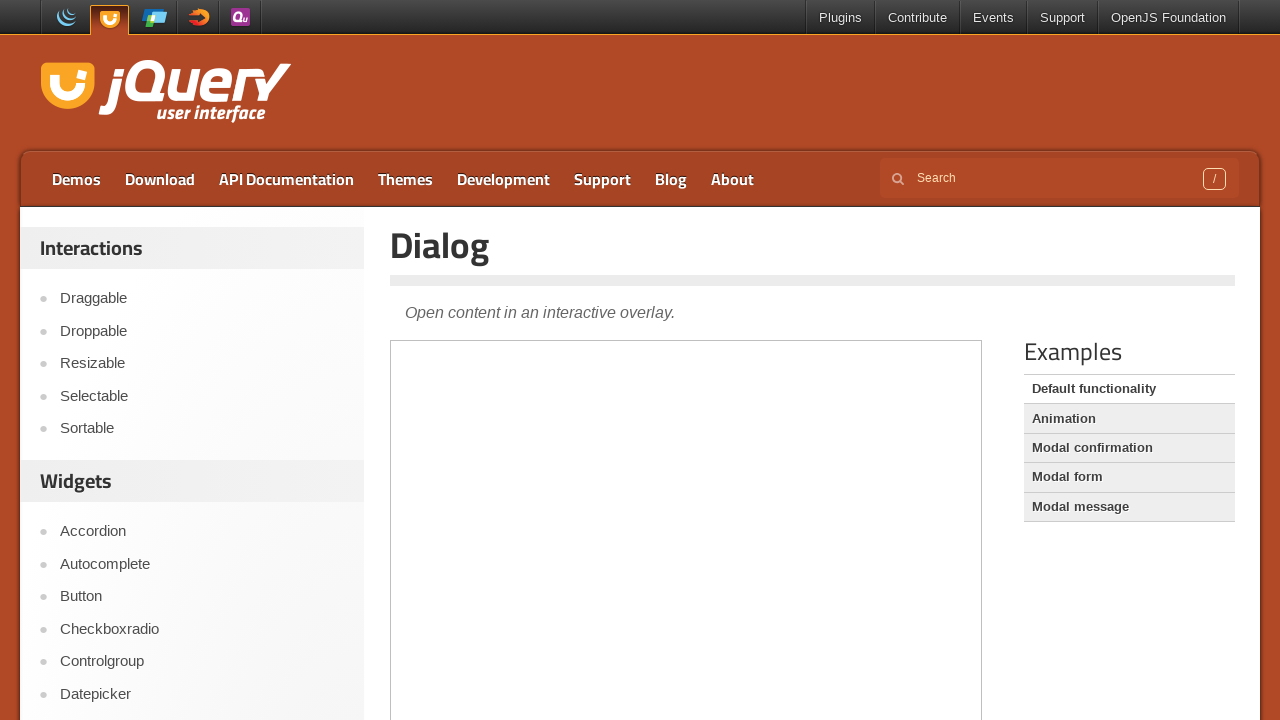

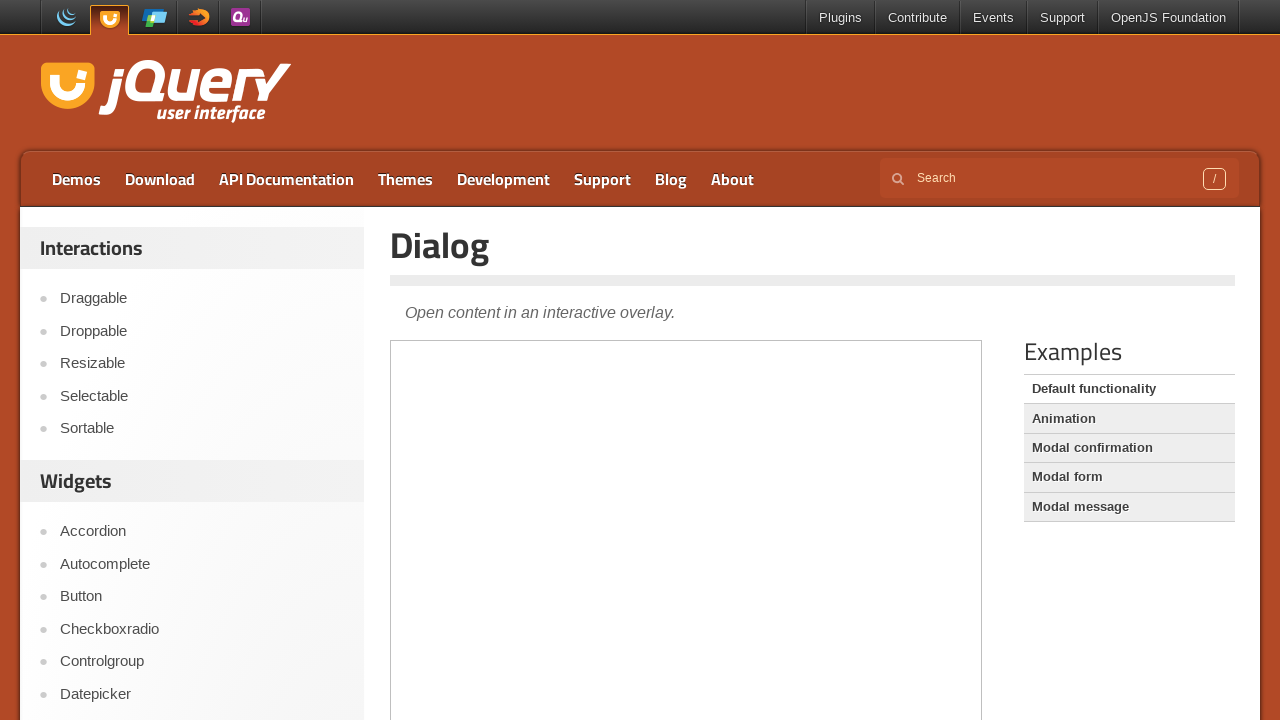